Navigates to the Widgets section and opens the Tool Tips page.

Starting URL: https://demoqa.com

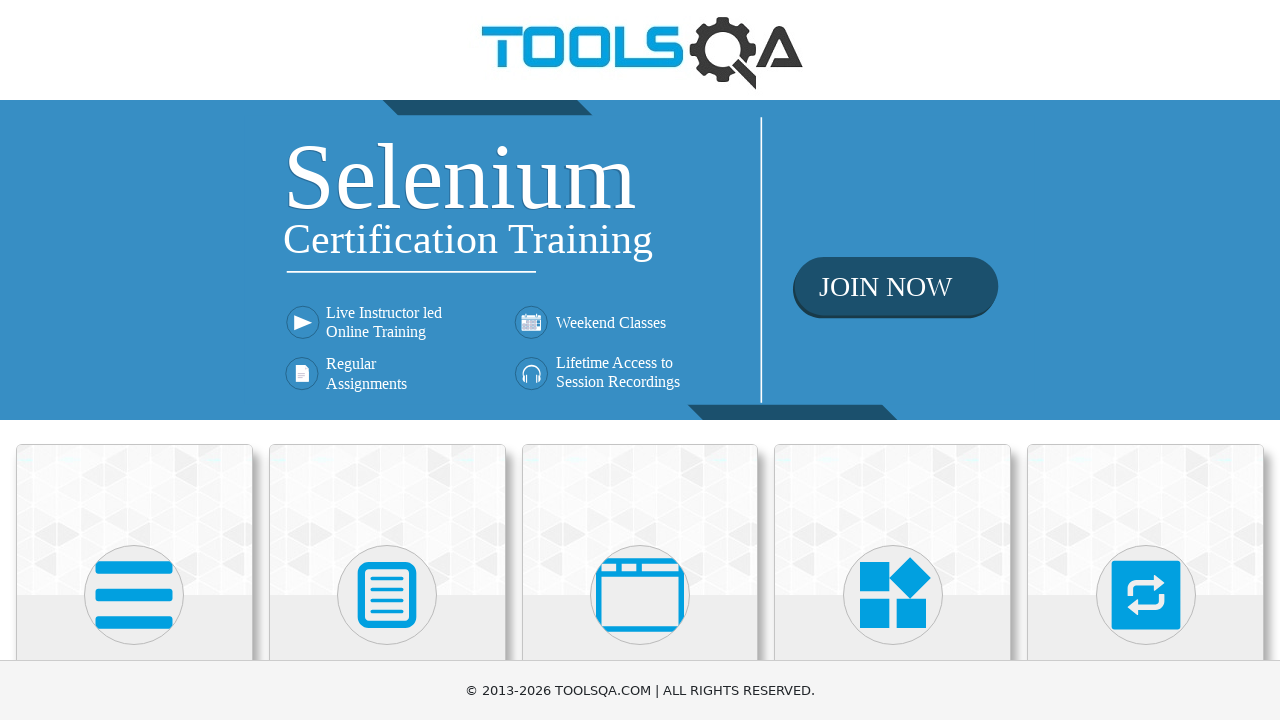

Clicked on Widgets category at (893, 360) on xpath=//*[@class='category-cards']//following::div[@class='card-body']//h5[conta
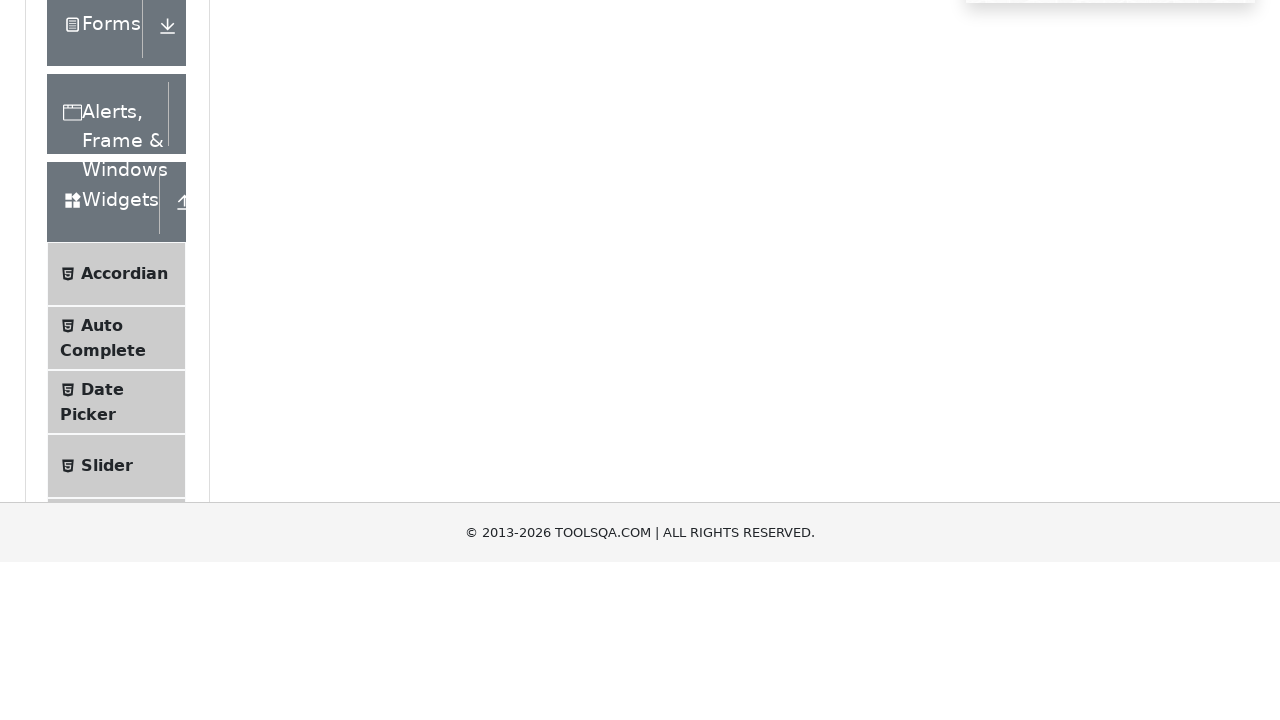

Clicked on Tool Tips menu item to navigate to Tool Tips page at (120, 361) on xpath=//*[@class='accordion']//div[@class='element-group']//following::span[@cla
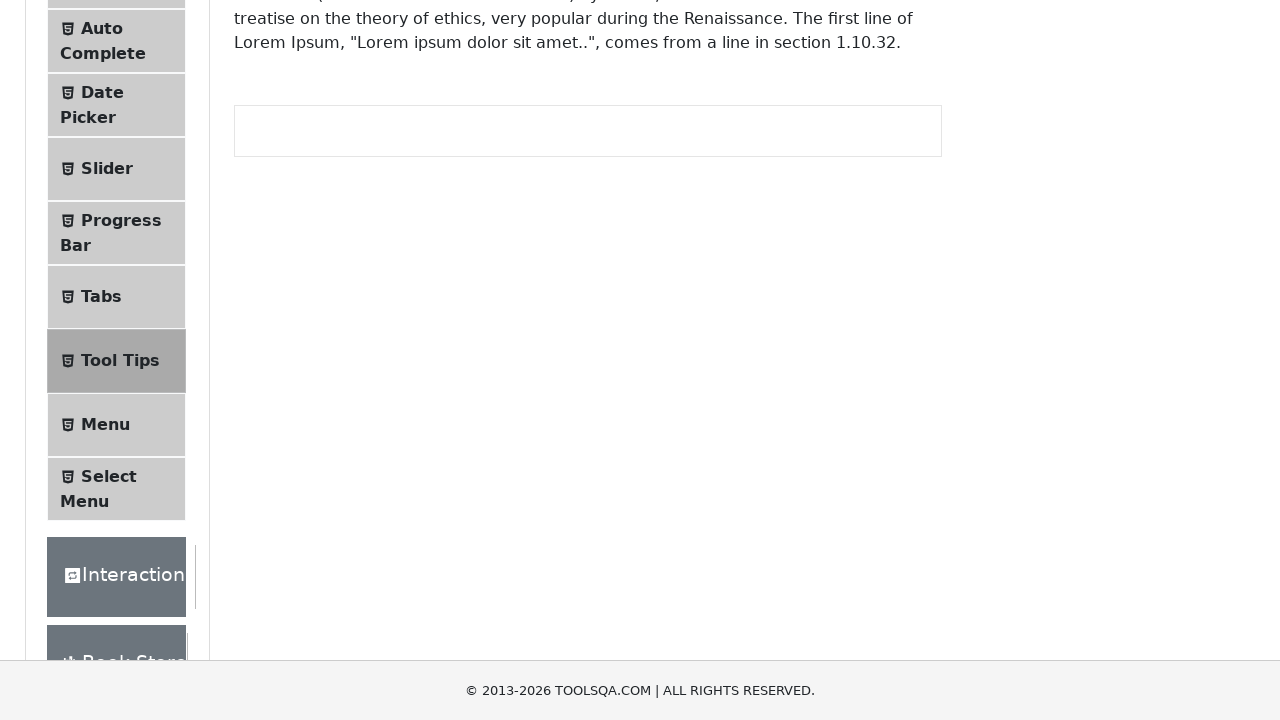

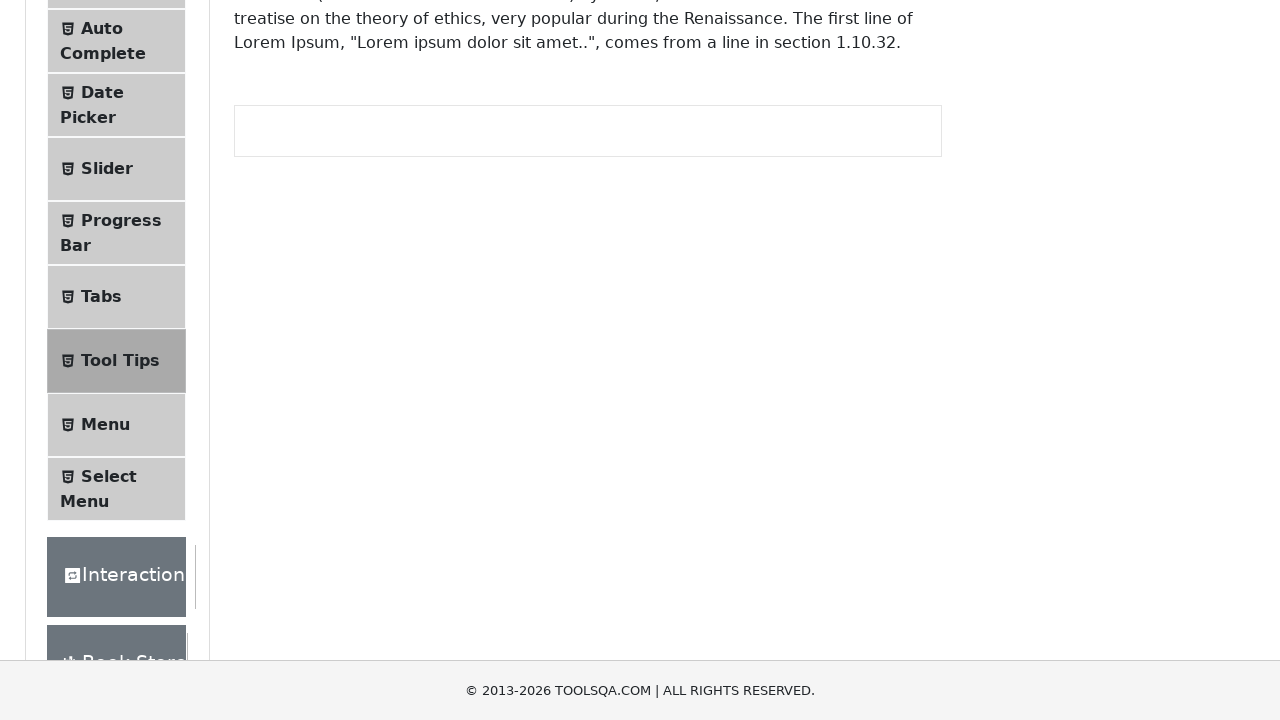